Tests slider interaction by dragging the slider handle horizontally within an iframe

Starting URL: https://jqueryui.com/slider/

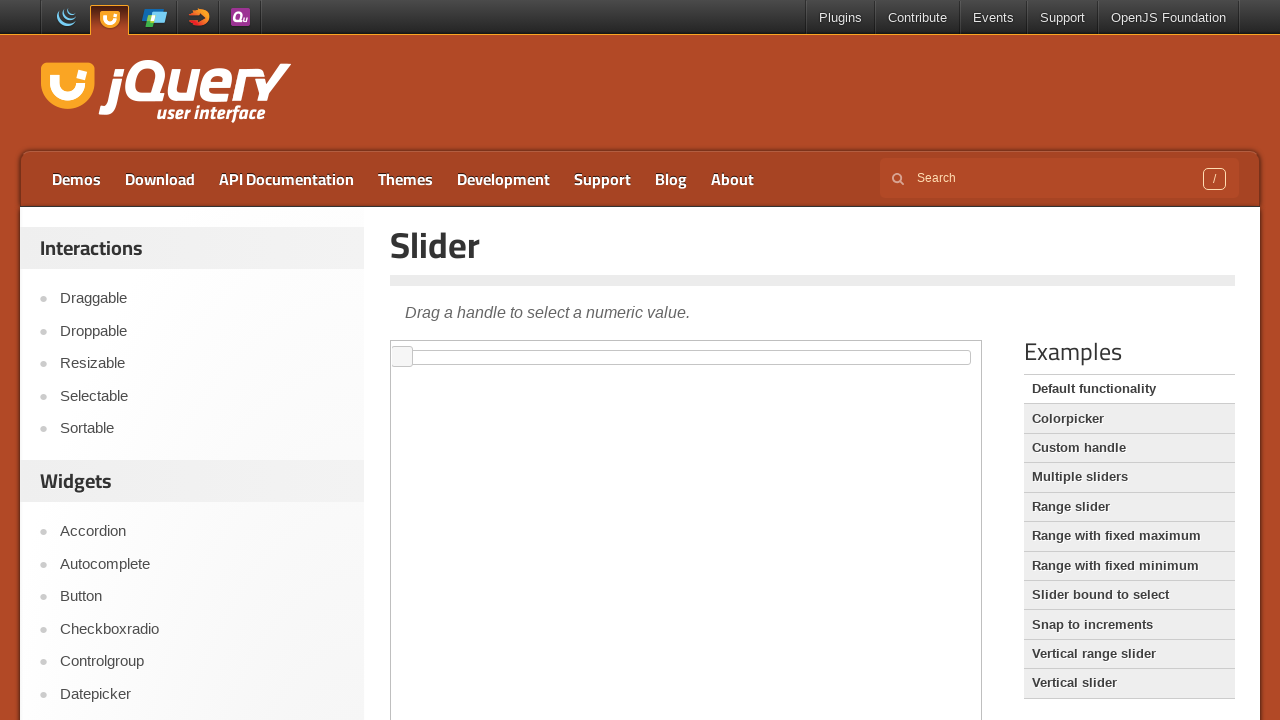

Located iframe on slider demo page
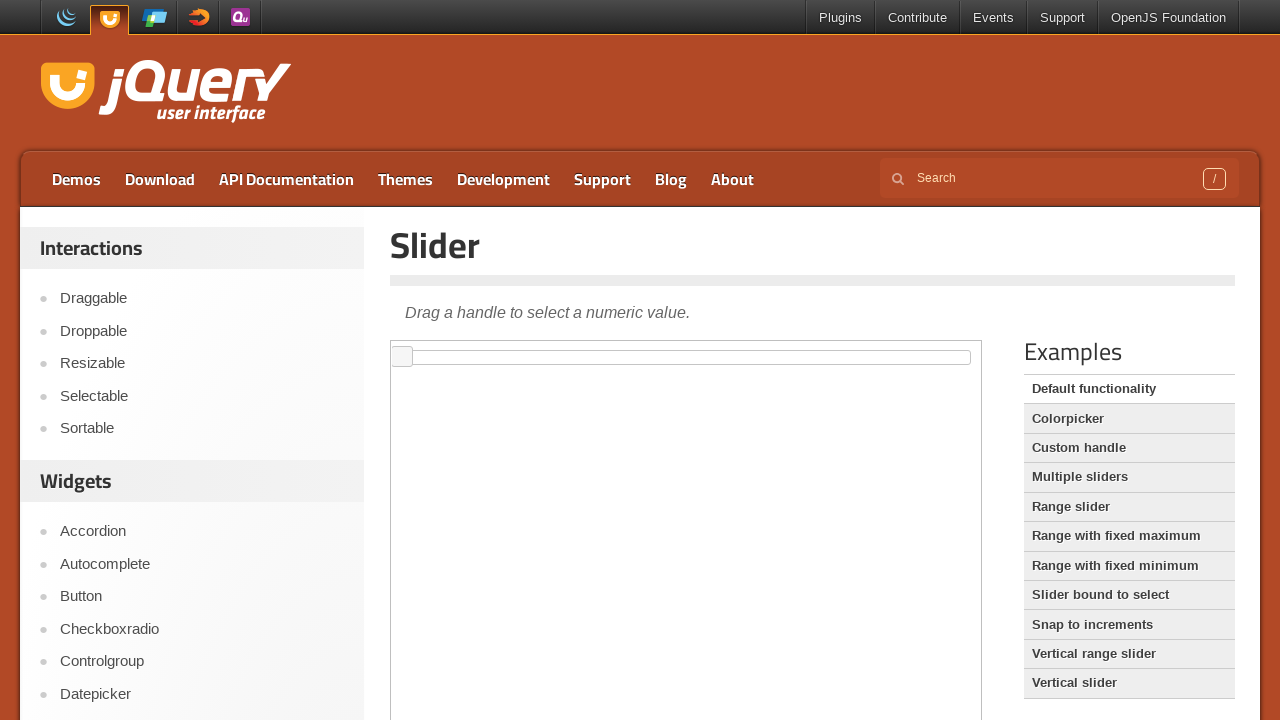

Located slider element within iframe
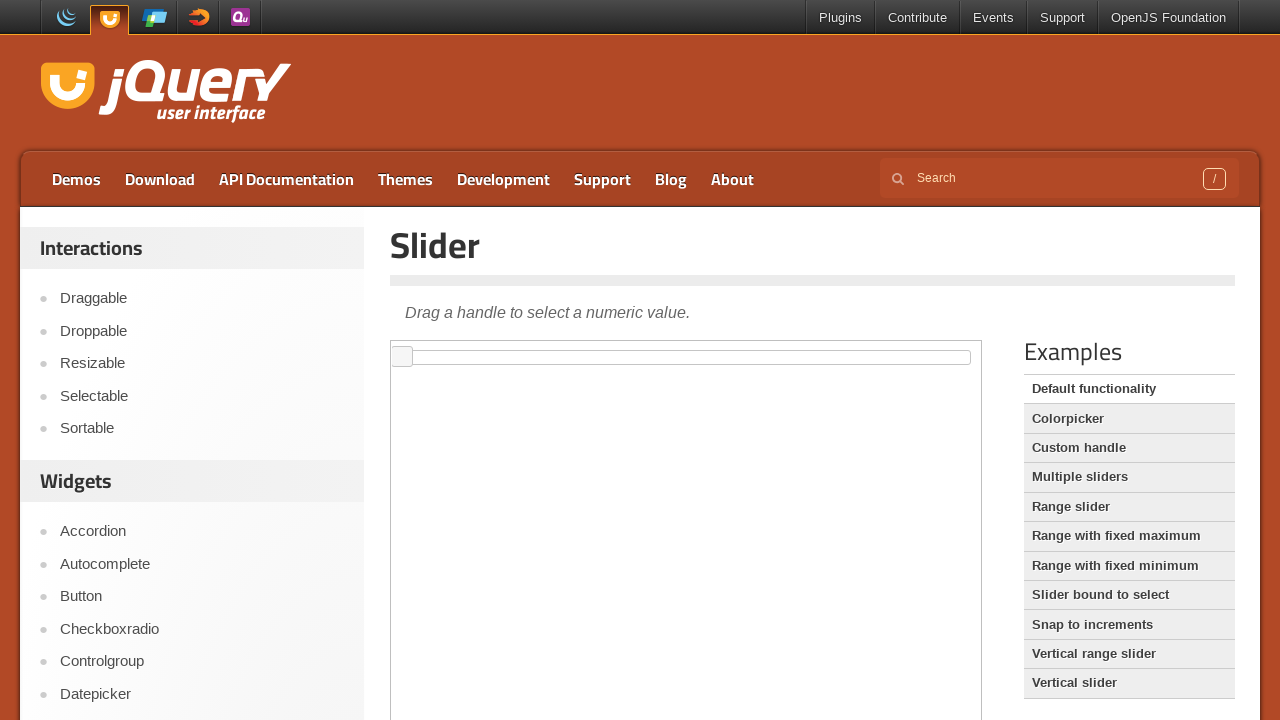

Retrieved bounding box for slider element
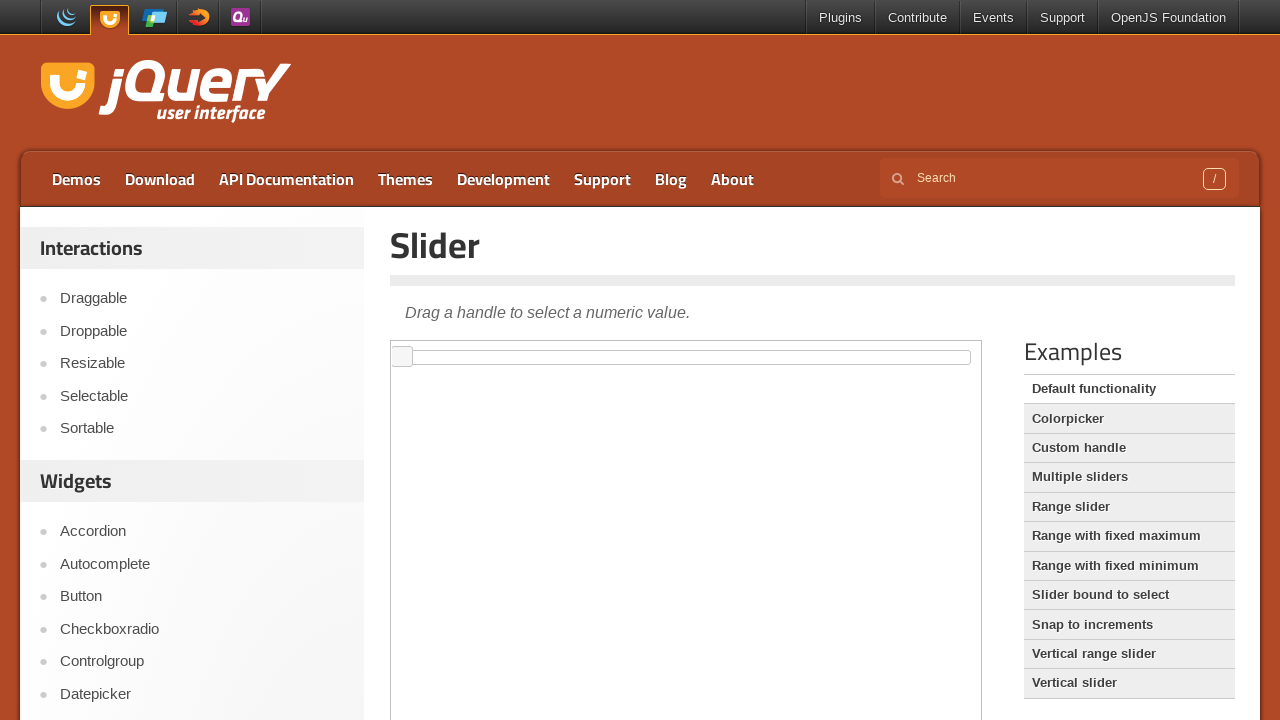

Moved mouse to slider handle starting position at (410, 357)
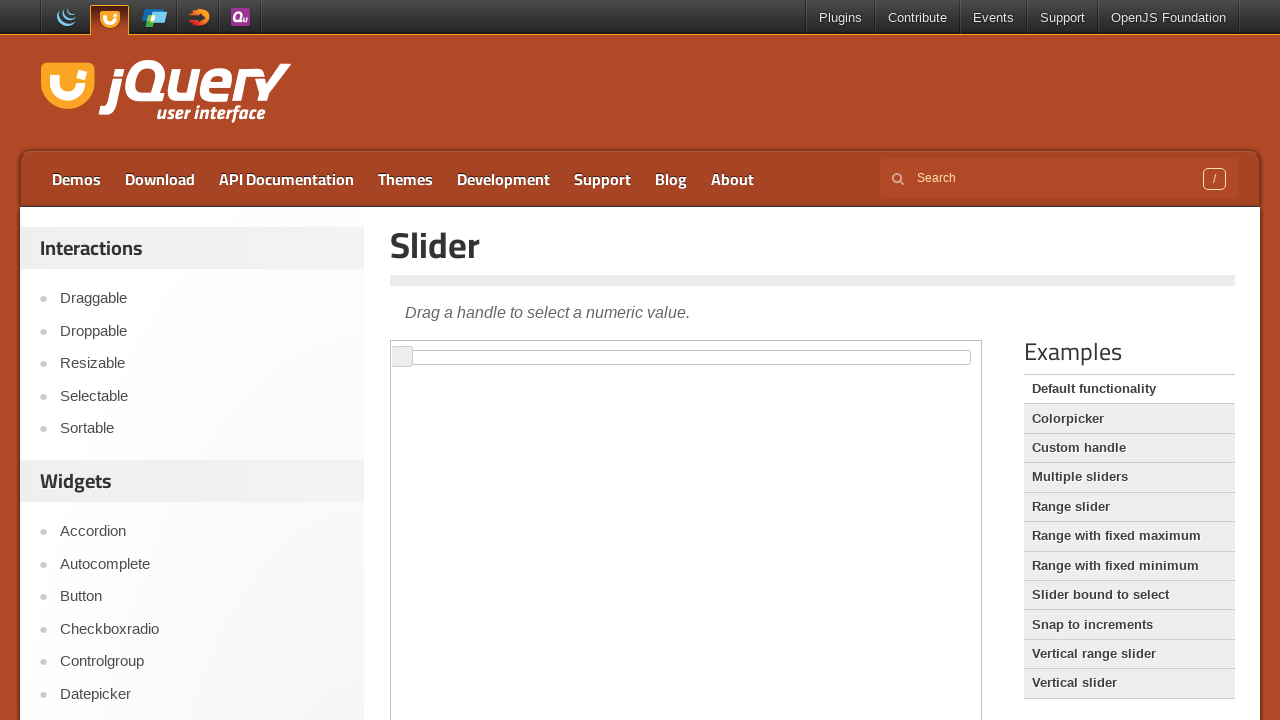

Pressed mouse button down on slider handle at (410, 357)
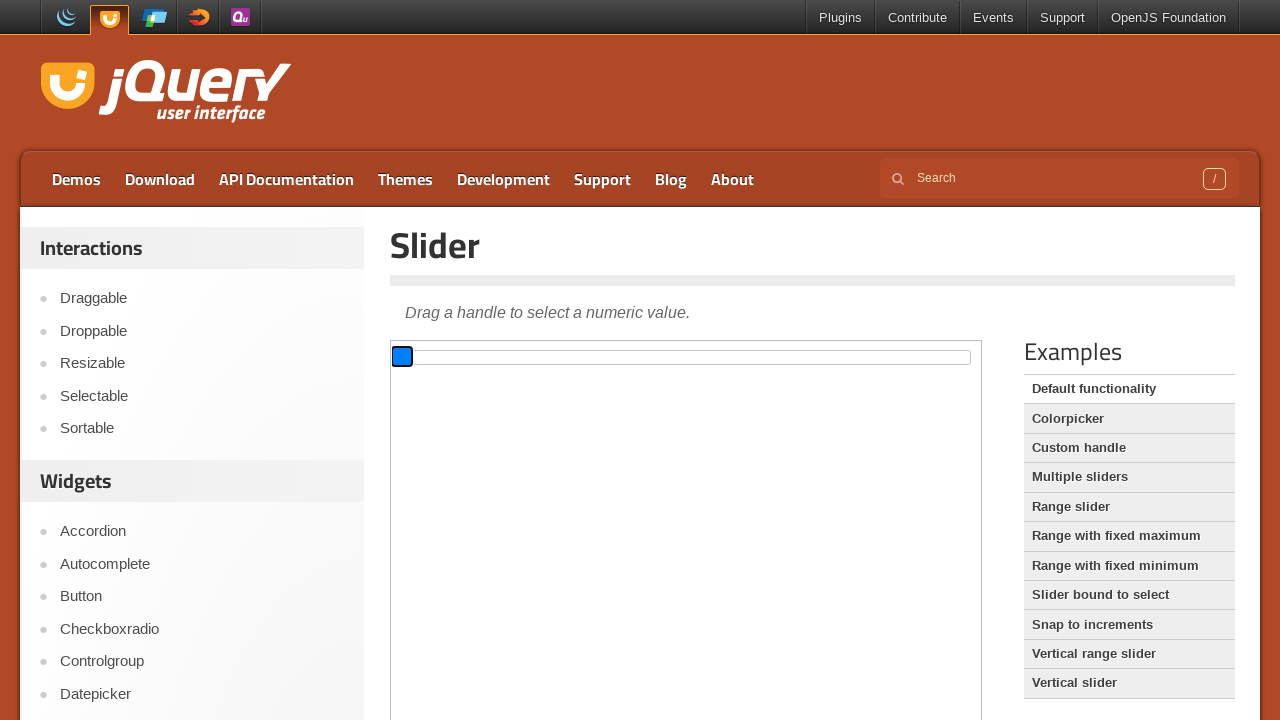

Dragged slider handle to the right at (440, 357)
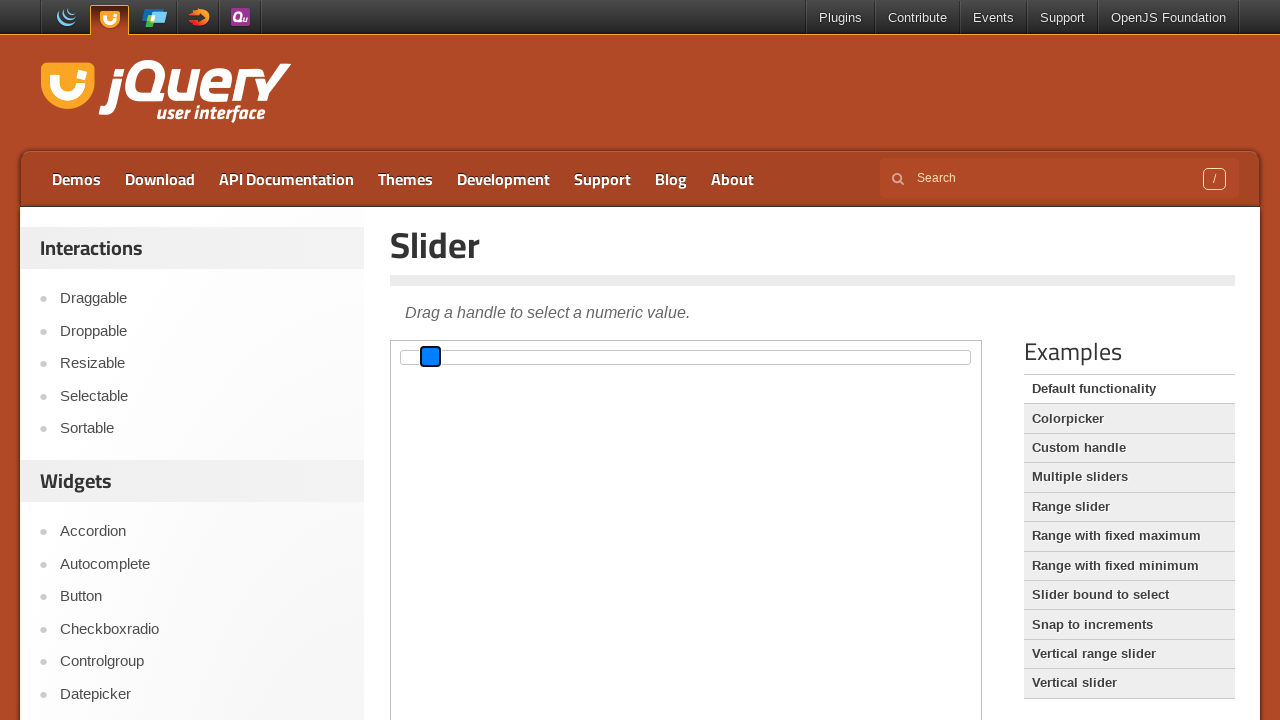

Released mouse button to complete slider drag at (440, 357)
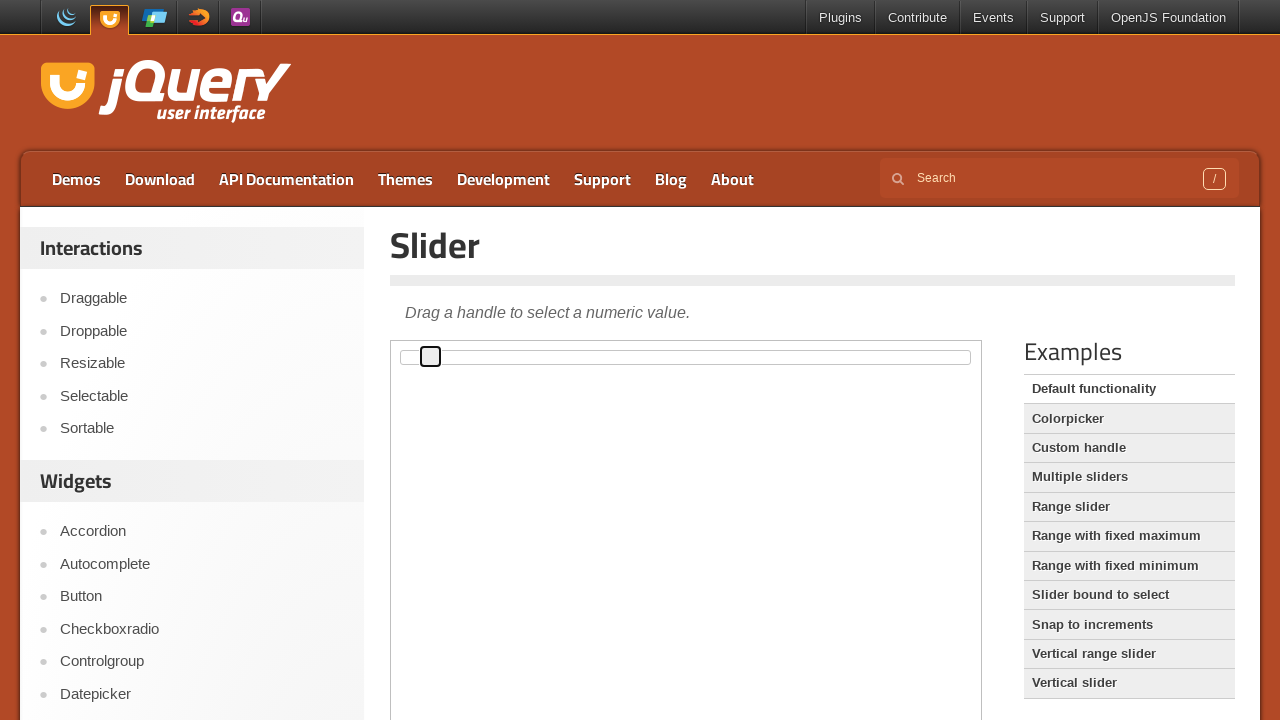

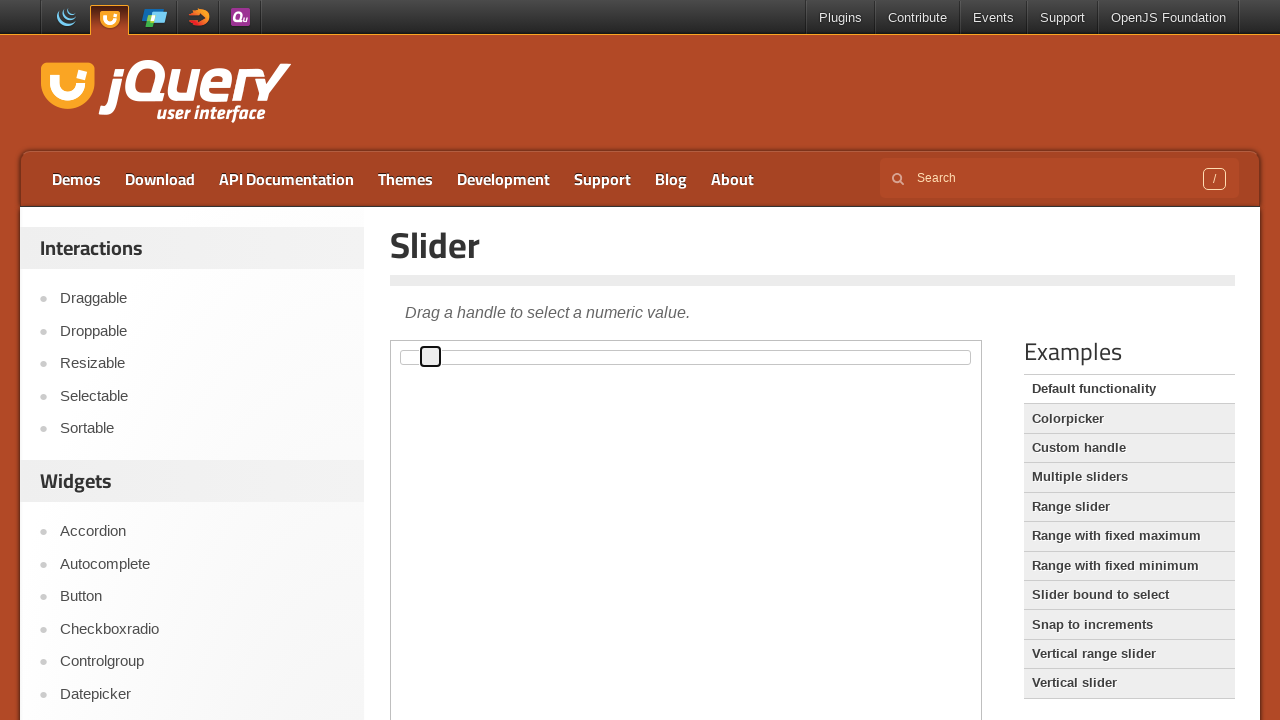